Tests gender radio button selection by selecting the female radio button directly and verifying that only the selected button is checked while others remain unchecked.

Starting URL: https://testotomasyonu.com/form

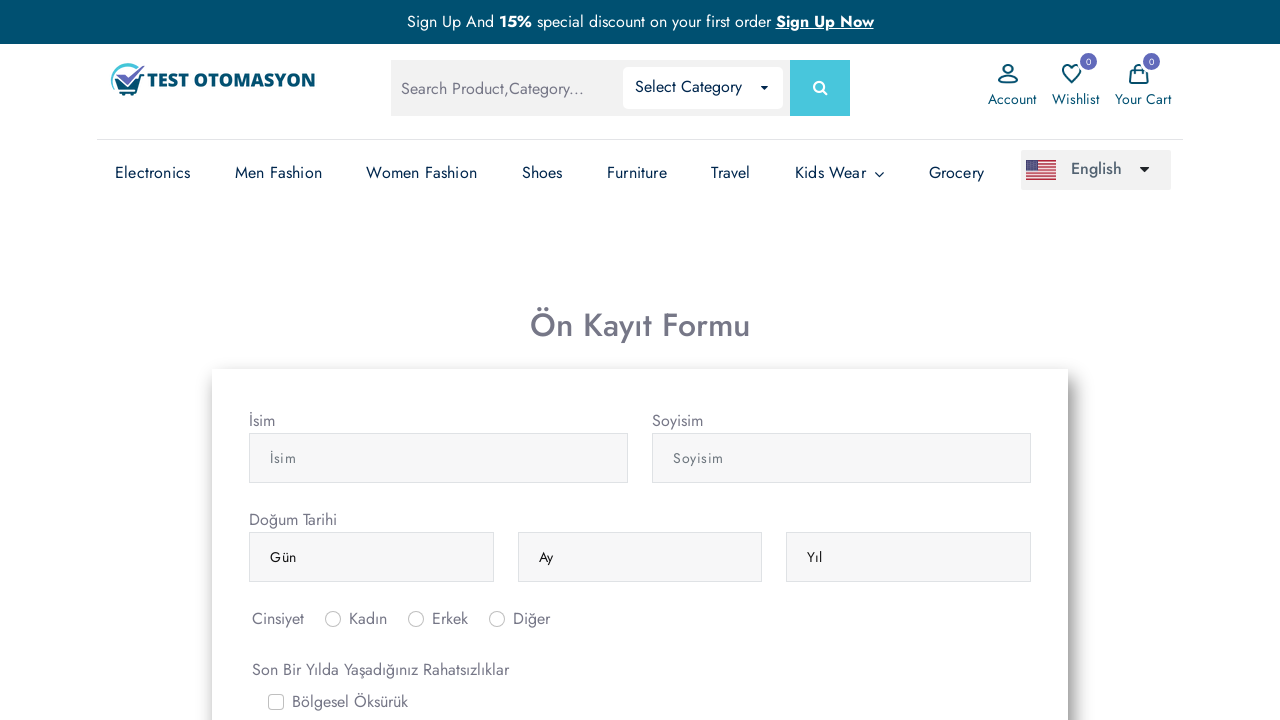

Located female radio button element
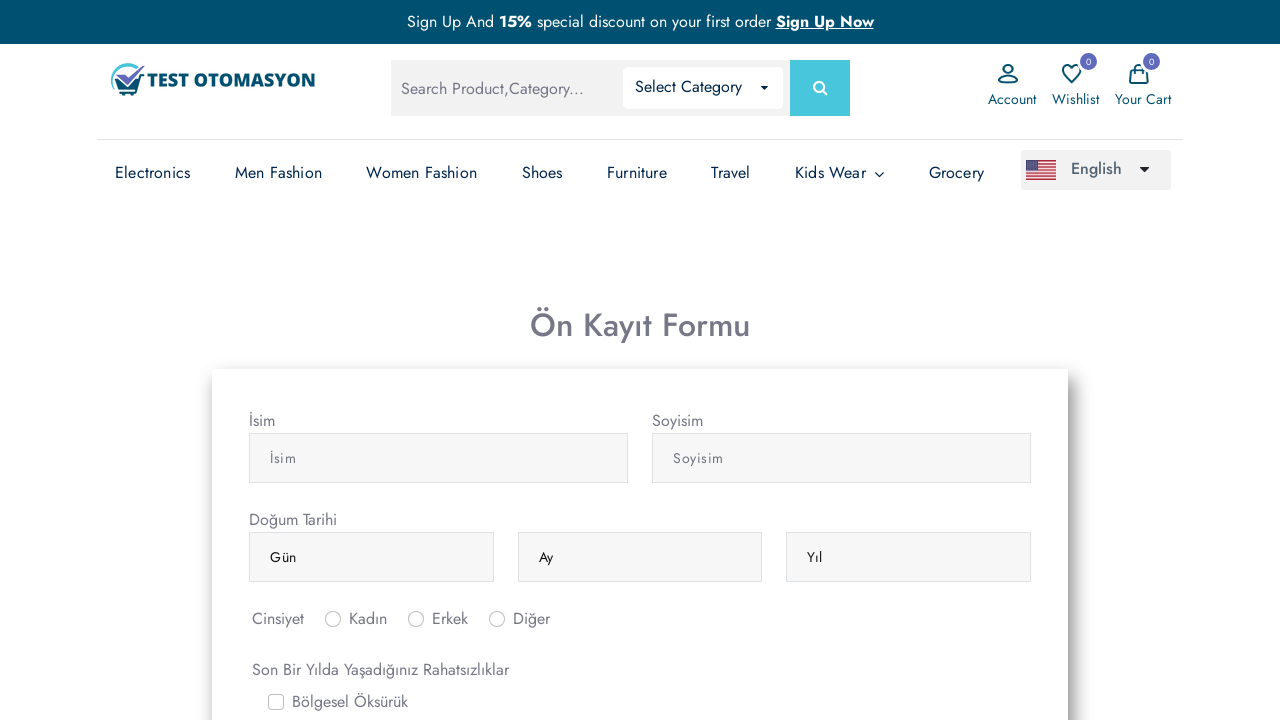

Located male radio button element
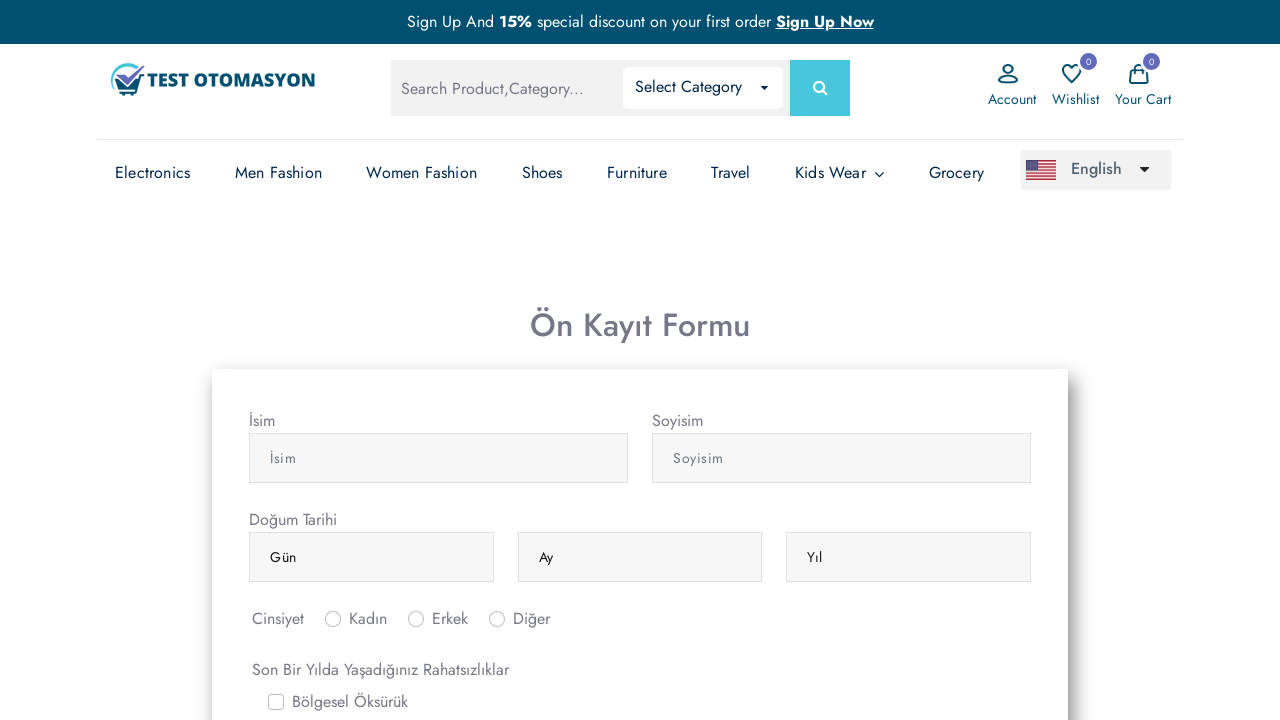

Located other radio button element
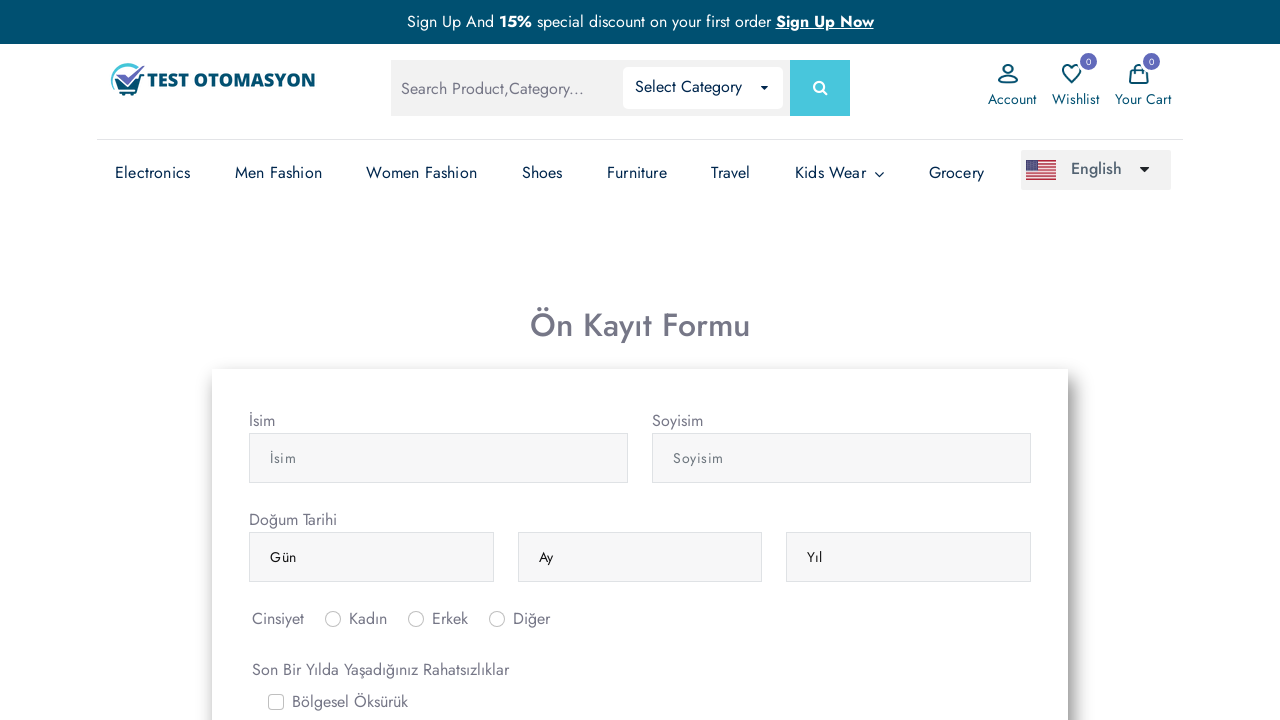

Selected female radio button by pressing Space on #inlineRadio1
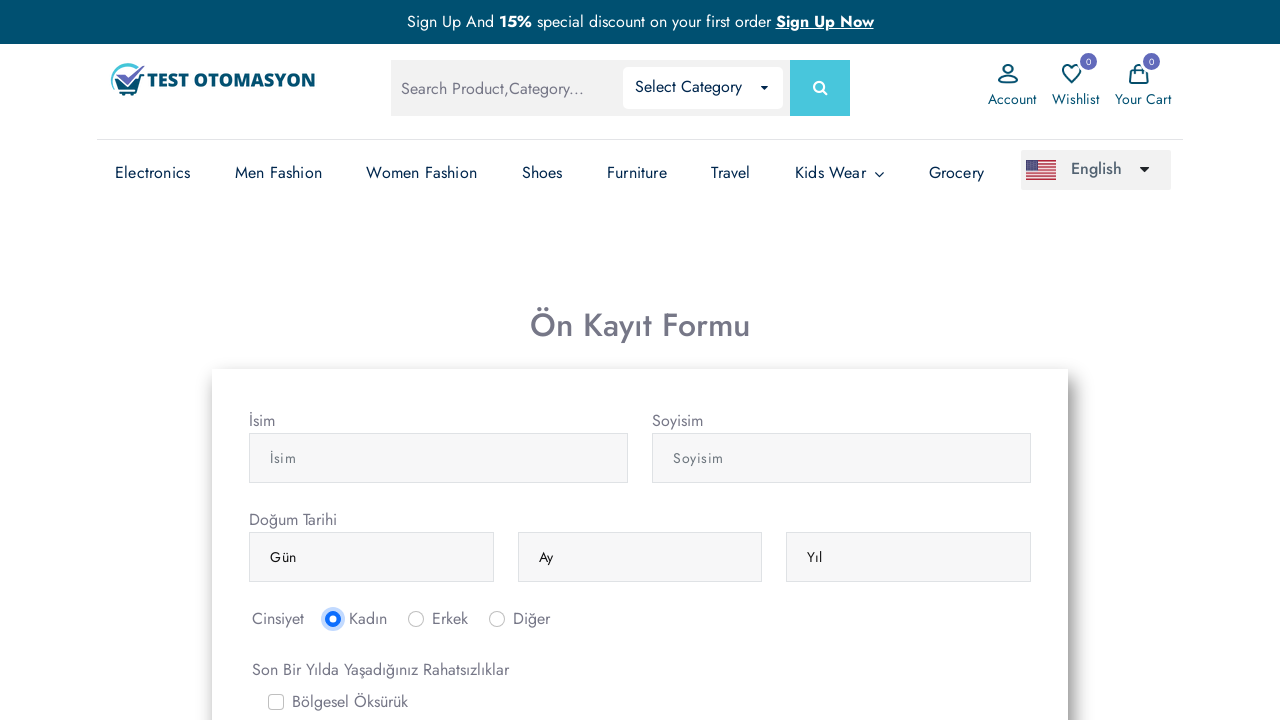

Verified that female radio button is checked
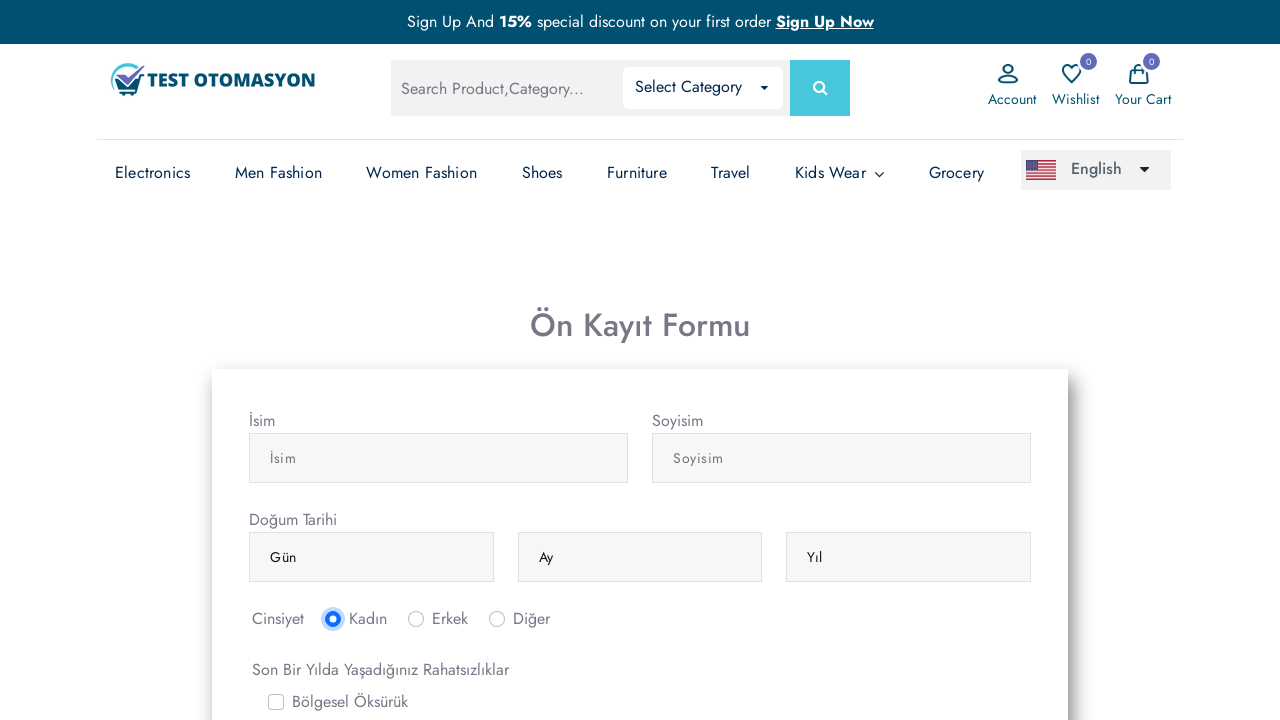

Verified that male radio button is not checked
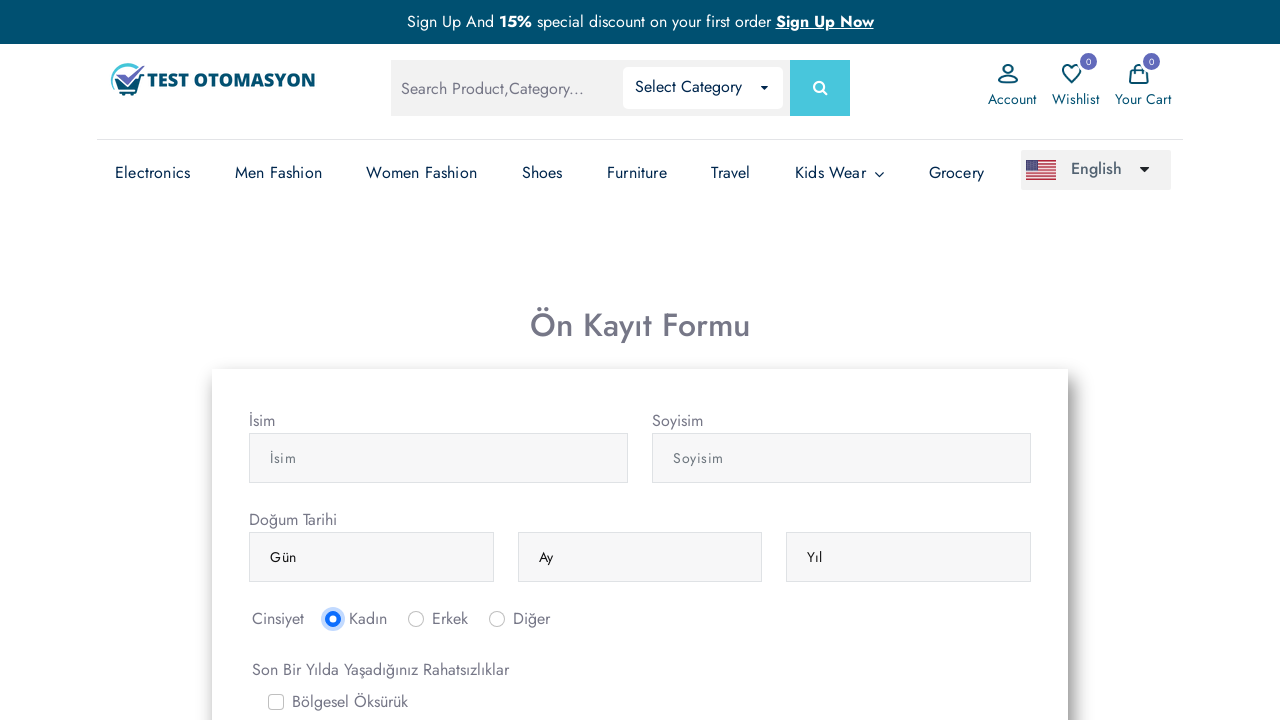

Verified that other radio button is not checked
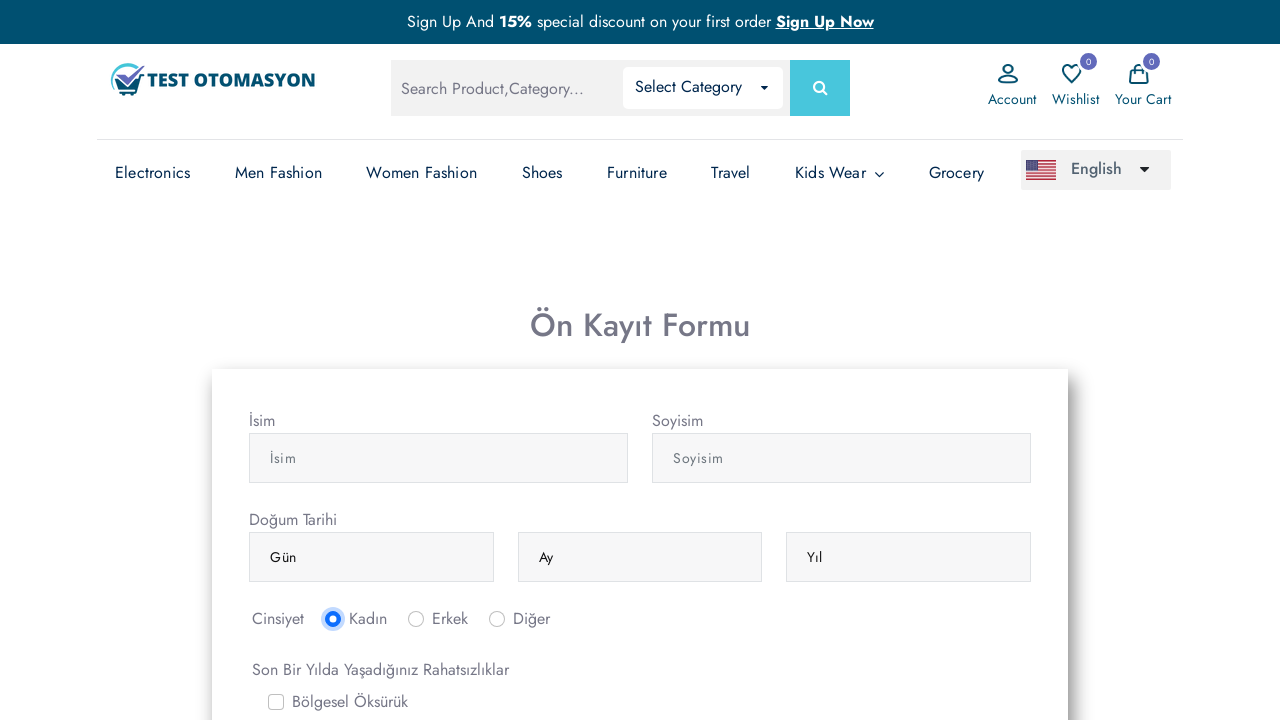

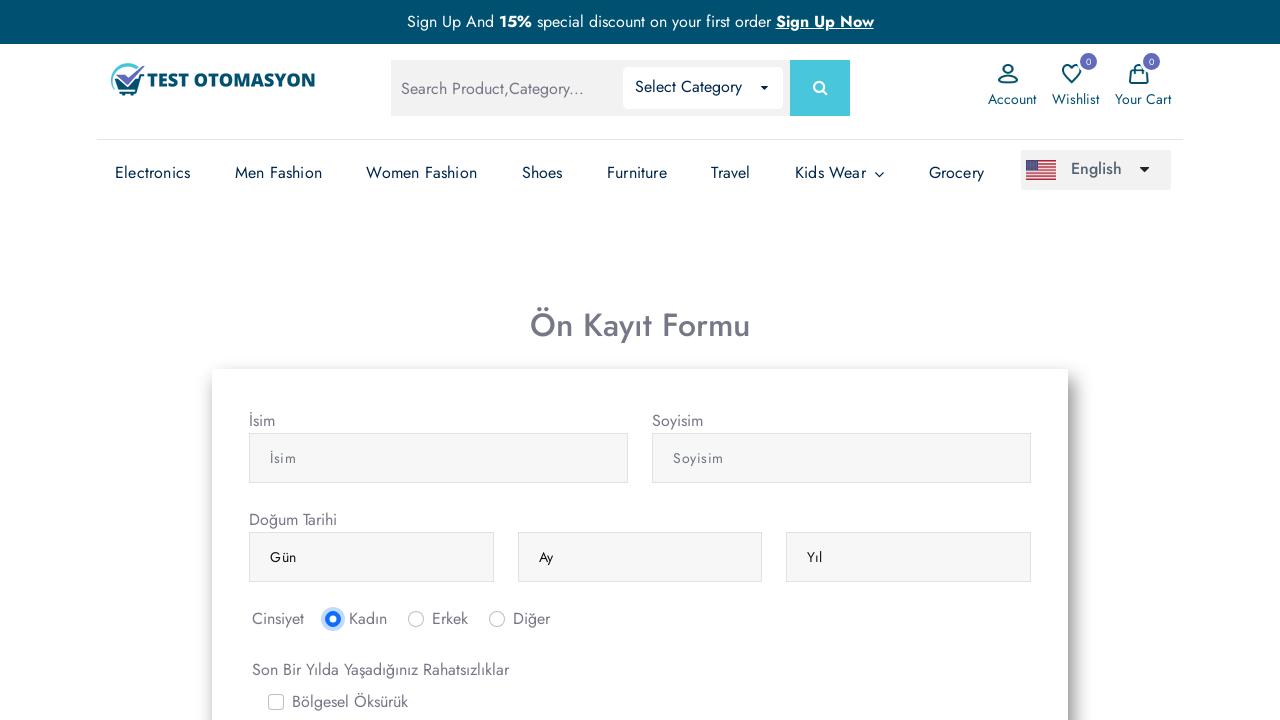